Tests that clicking in the donut chart changes the prompt text

Starting URL: https://idvorkin.github.io/todo_enjoy

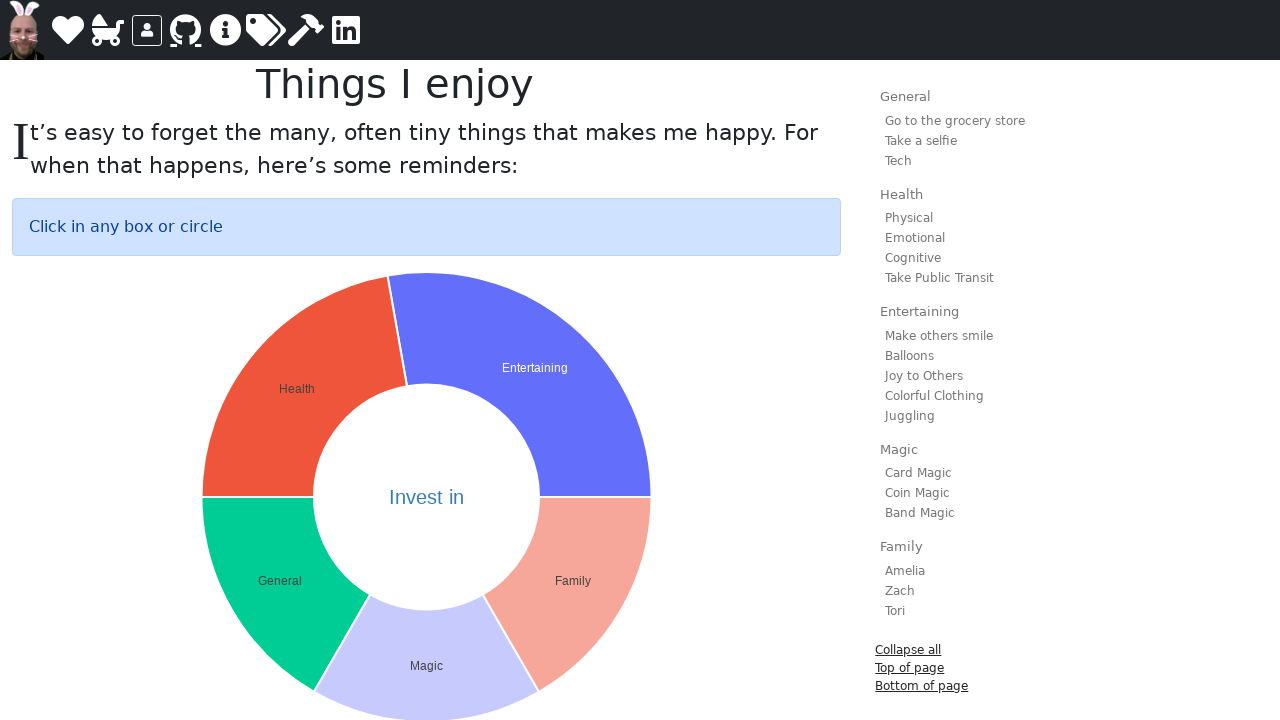

Located the prompt text element (#sunburst_text)
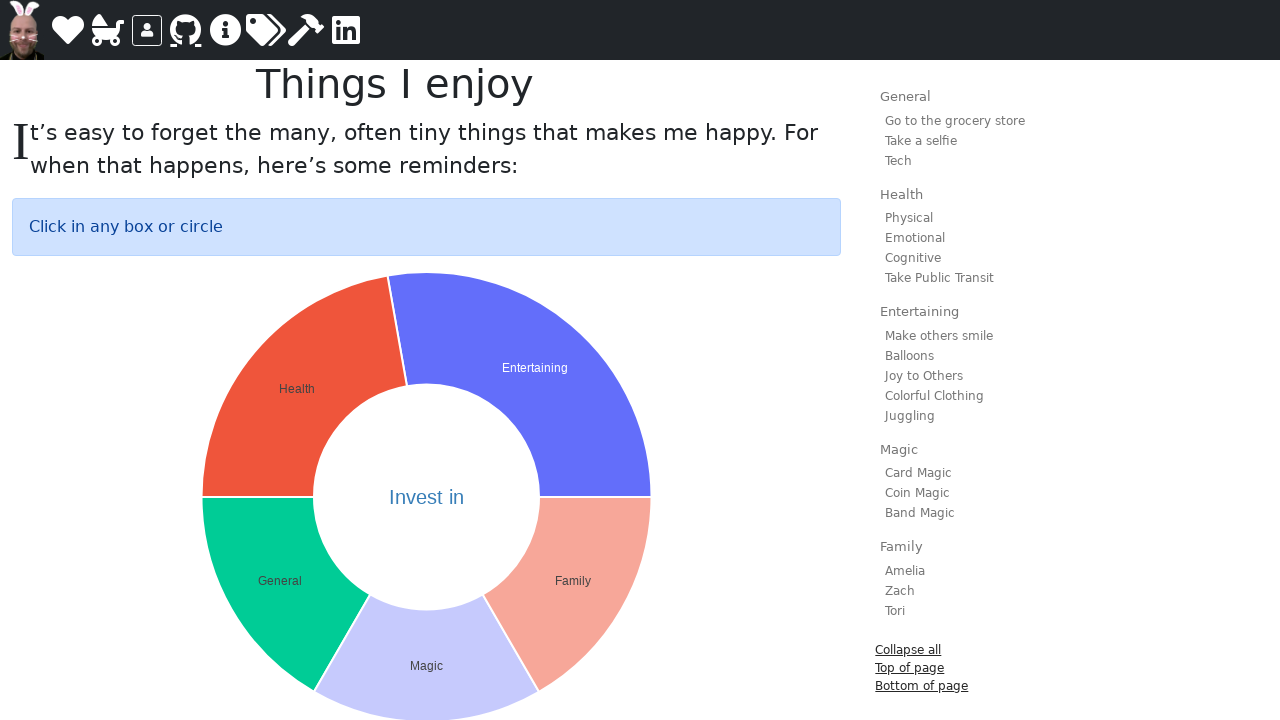

Located the donut chart center element
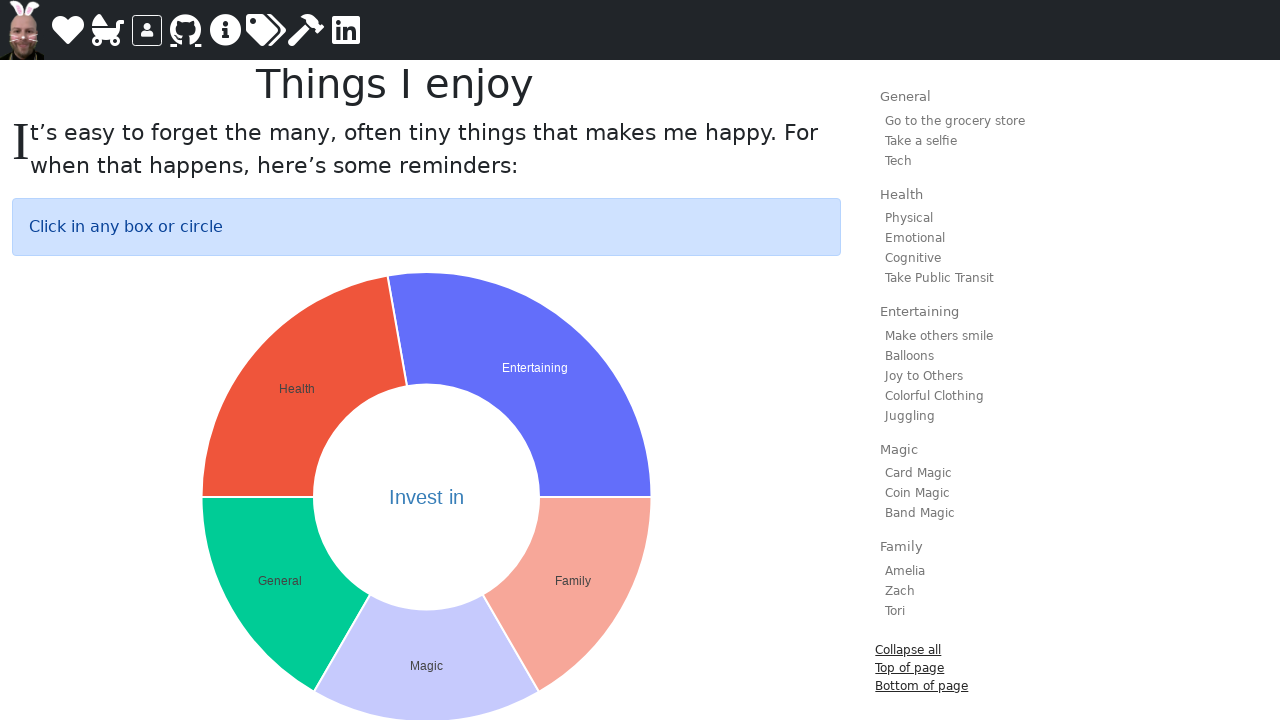

Retrieved original prompt text: '
    Click in any box or circle
'
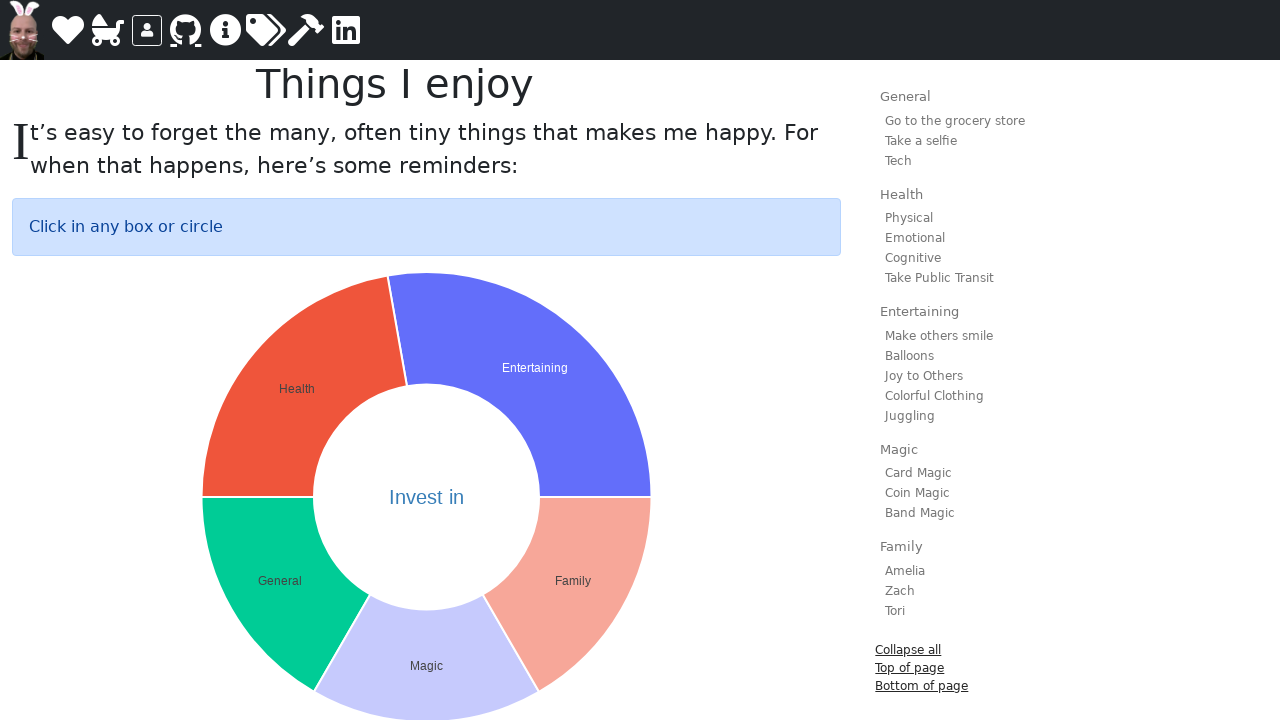

Clicked the donut chart center at (426, 497) on .sunburst text >> nth=0
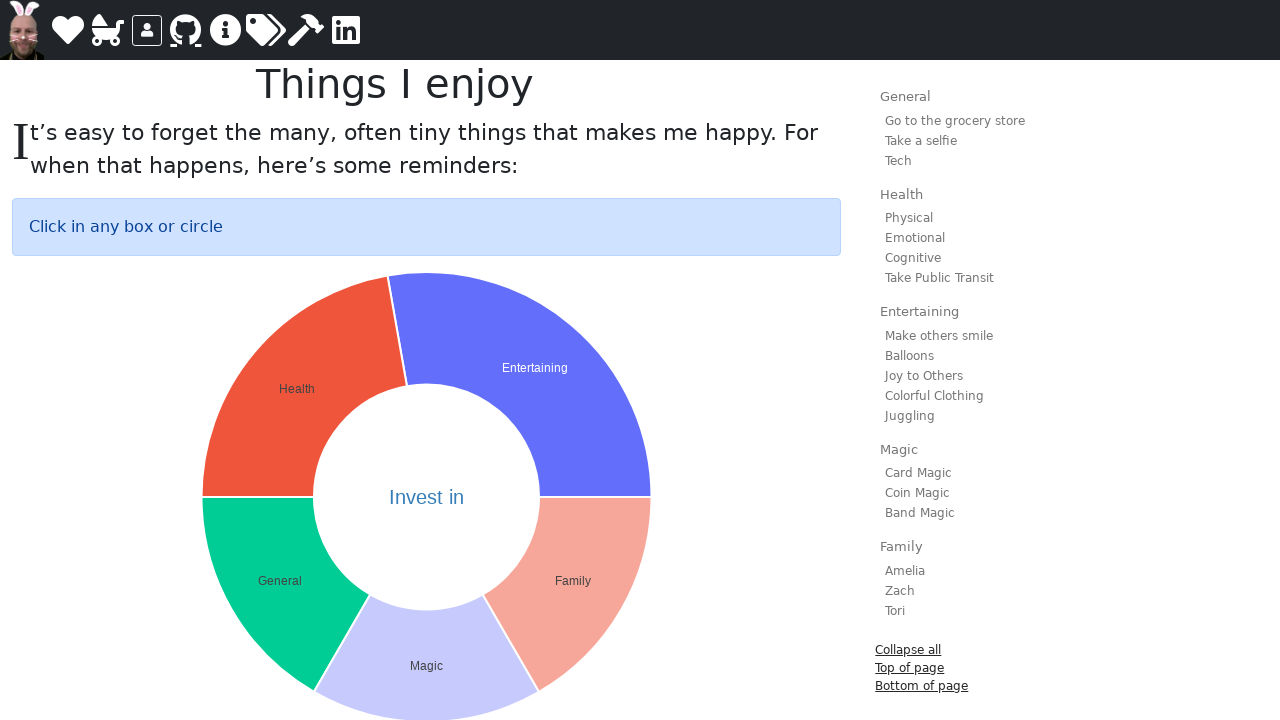

Waited 500ms for prompt update
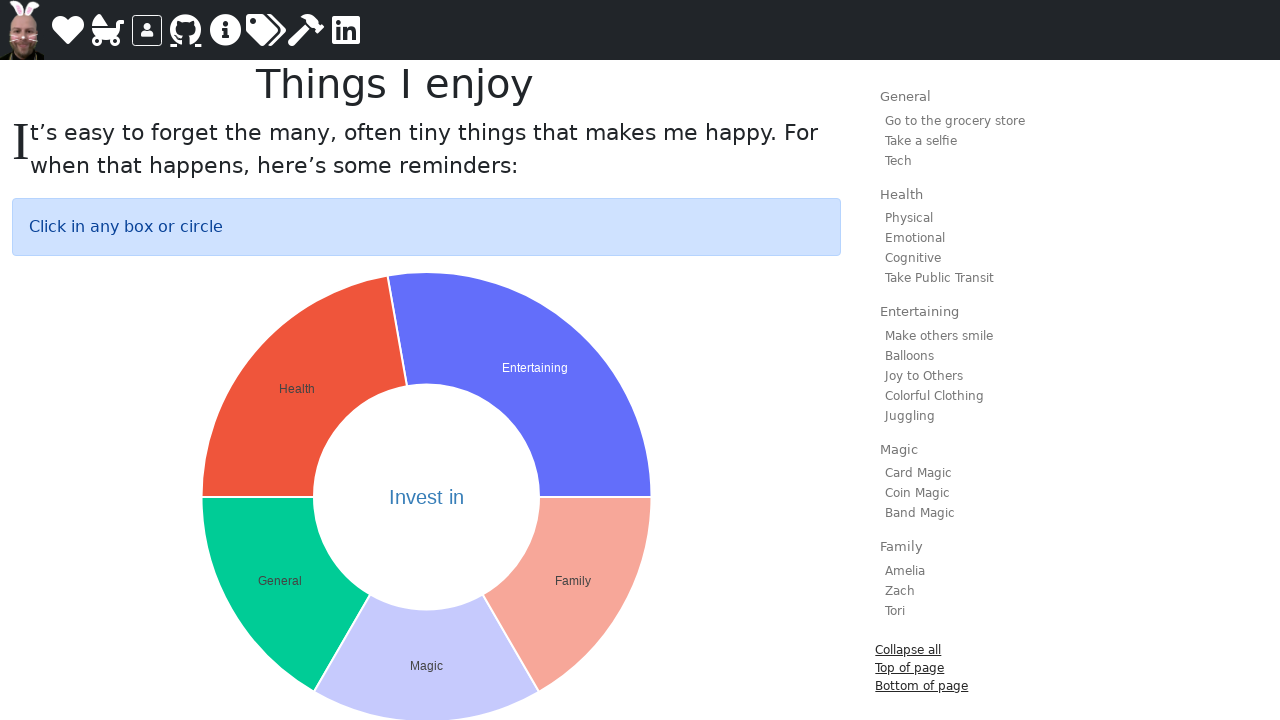

Retrieved new prompt text: 'Click in any box or circle'
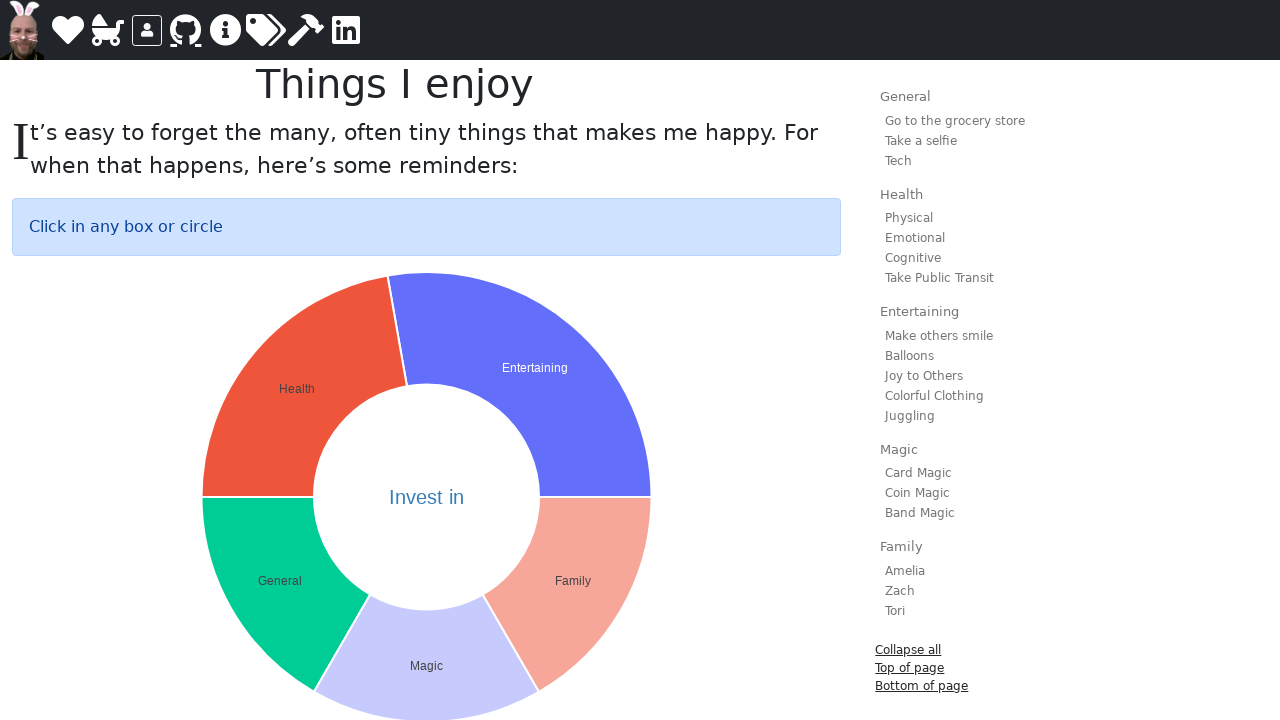

Assertion passed: prompt text changed after clicking donut
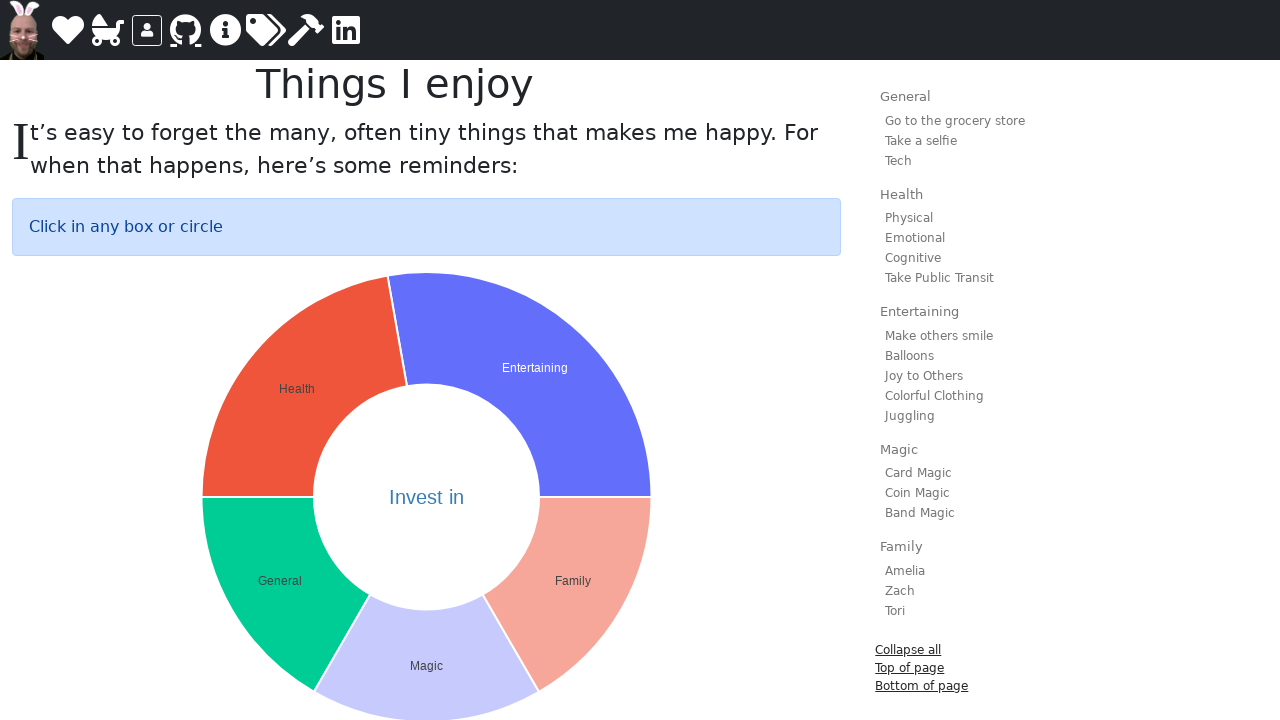

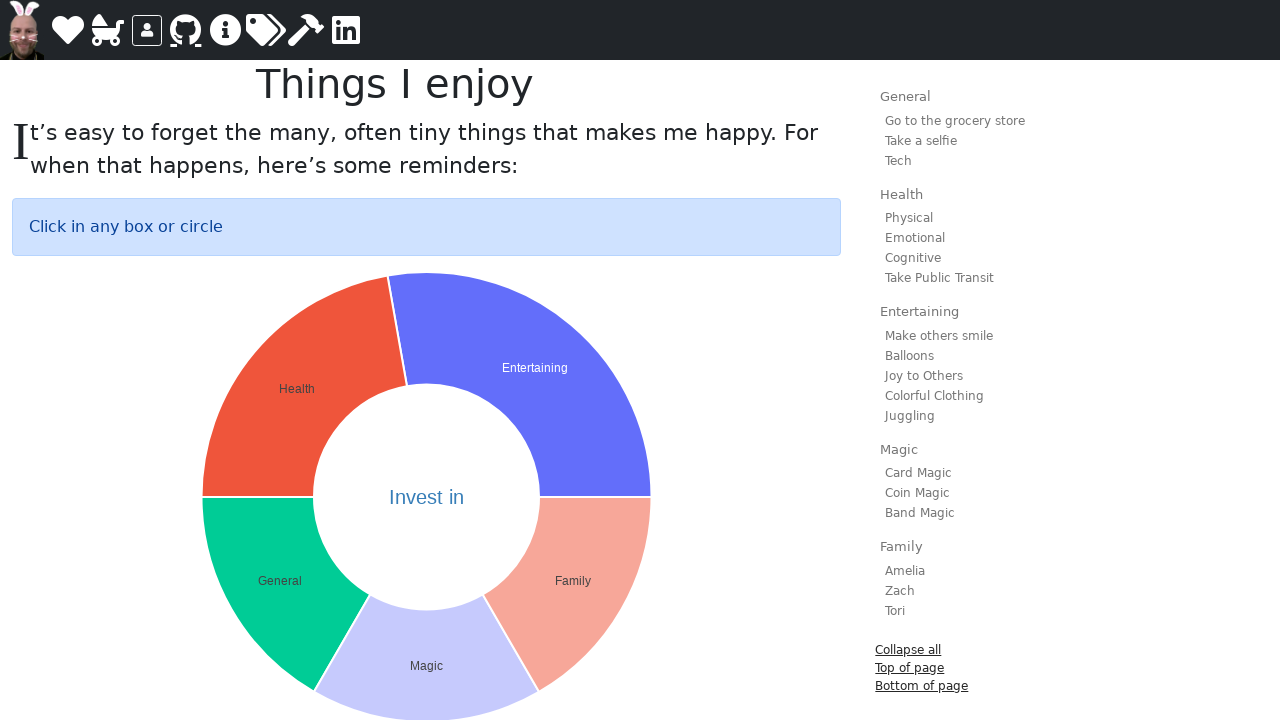